Tests browser tab handling by clicking a button that opens a new tab, switching to the new tab, and then closing it while returning to the original window.

Starting URL: https://demoqa.com/browser-windows

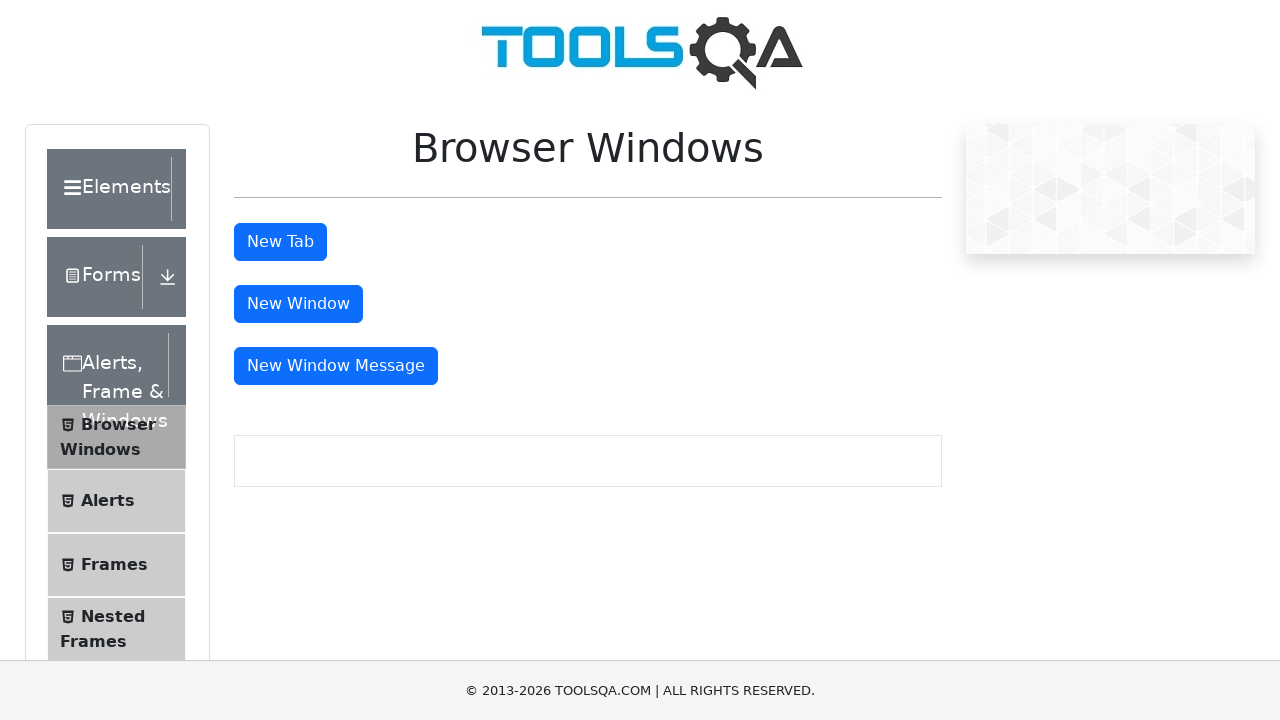

Clicked 'New Tab' button to open a new tab at (280, 242) on button#tabButton
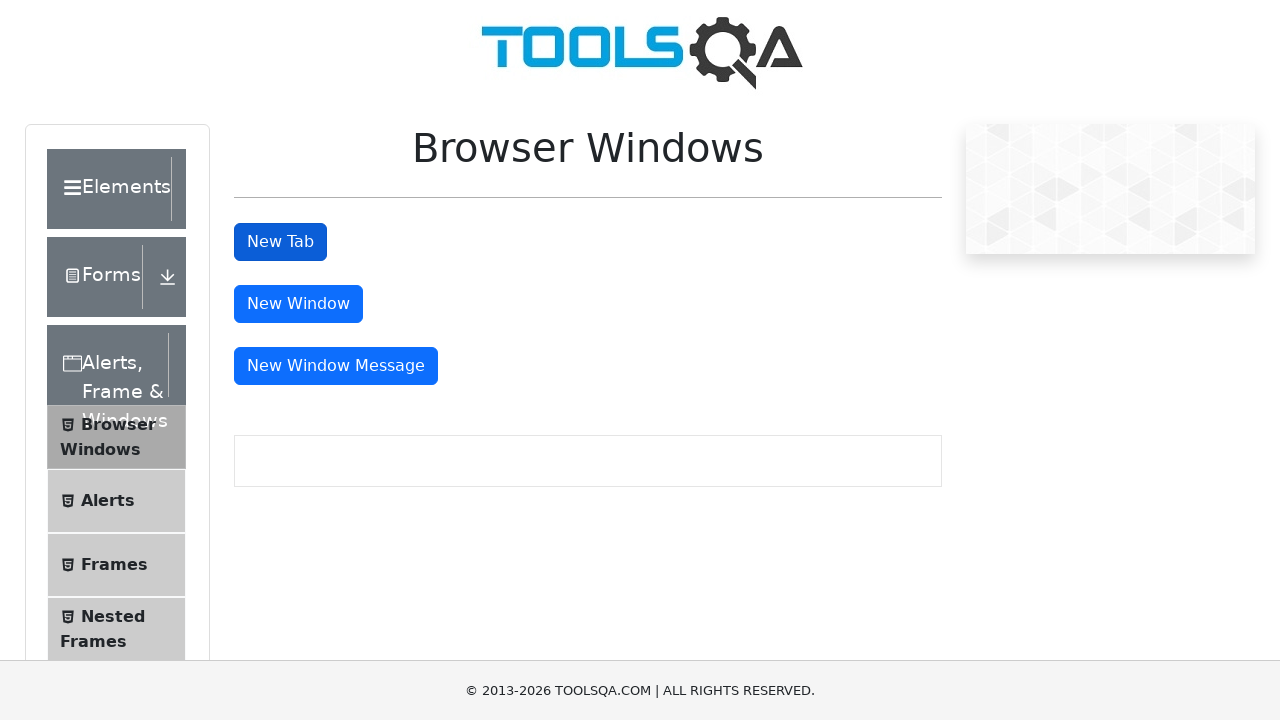

Captured reference to newly opened tab
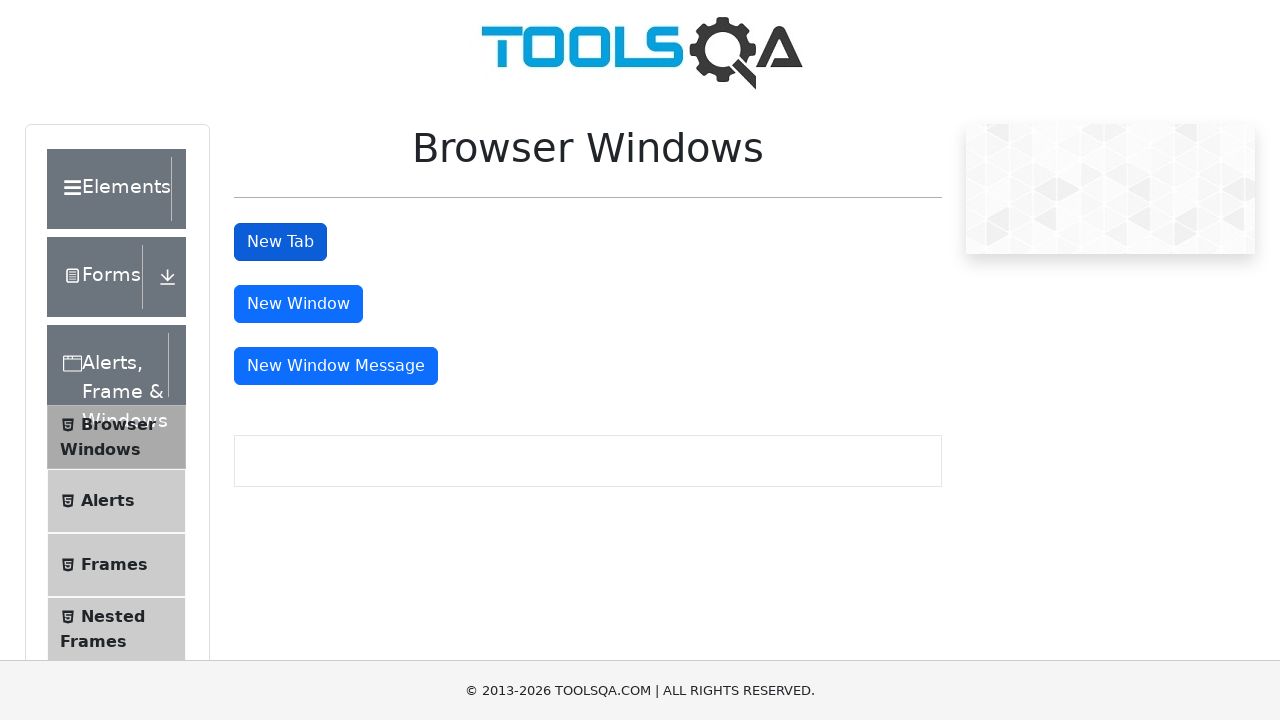

New tab finished loading
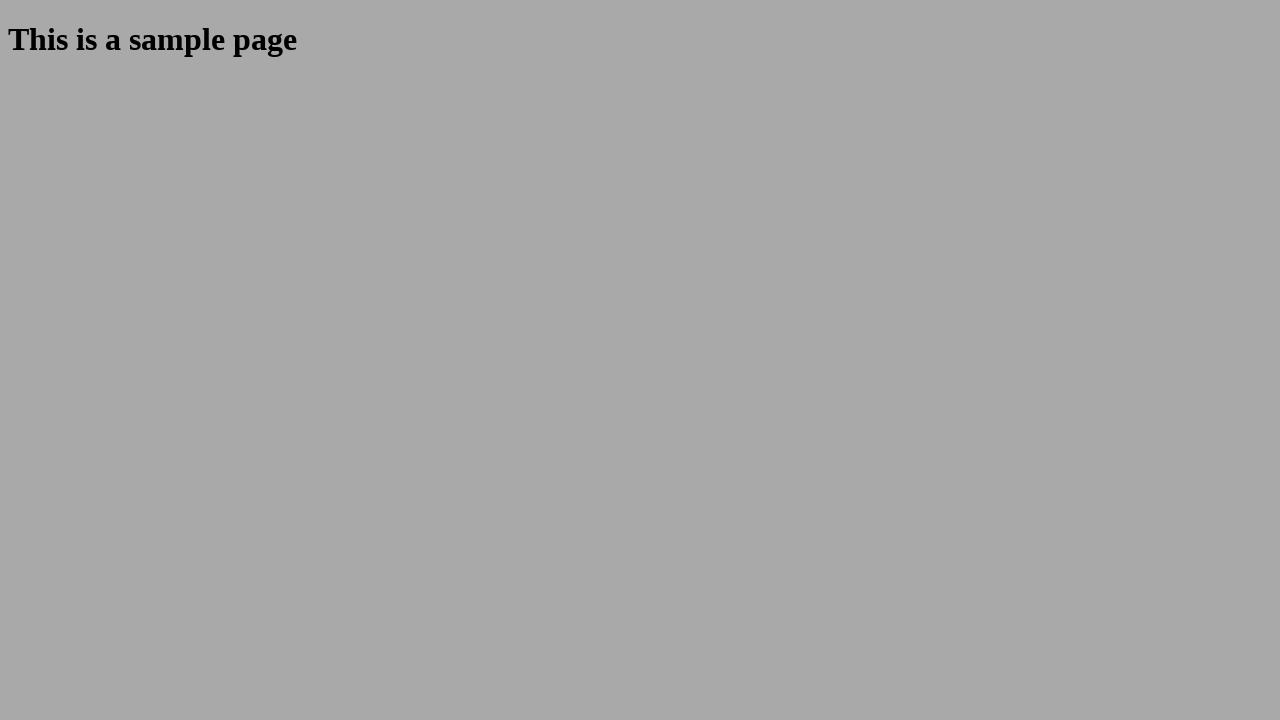

Verified new tab body element is present
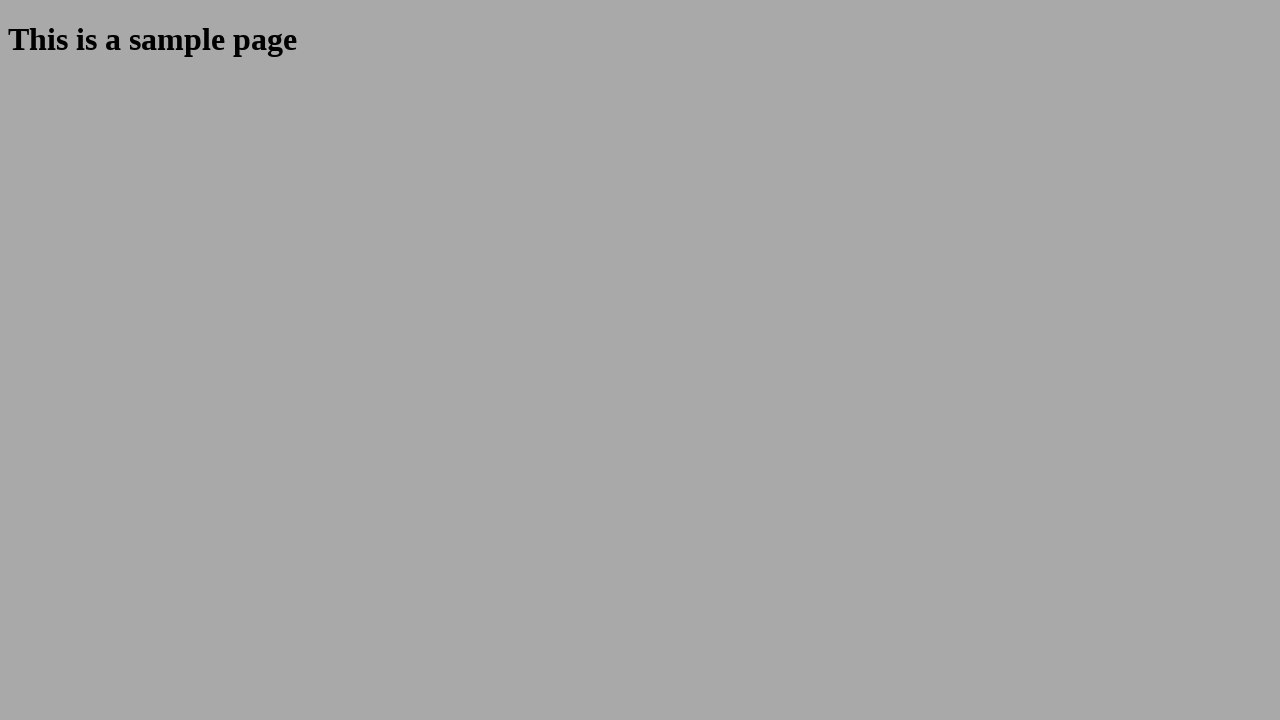

Closed the new tab
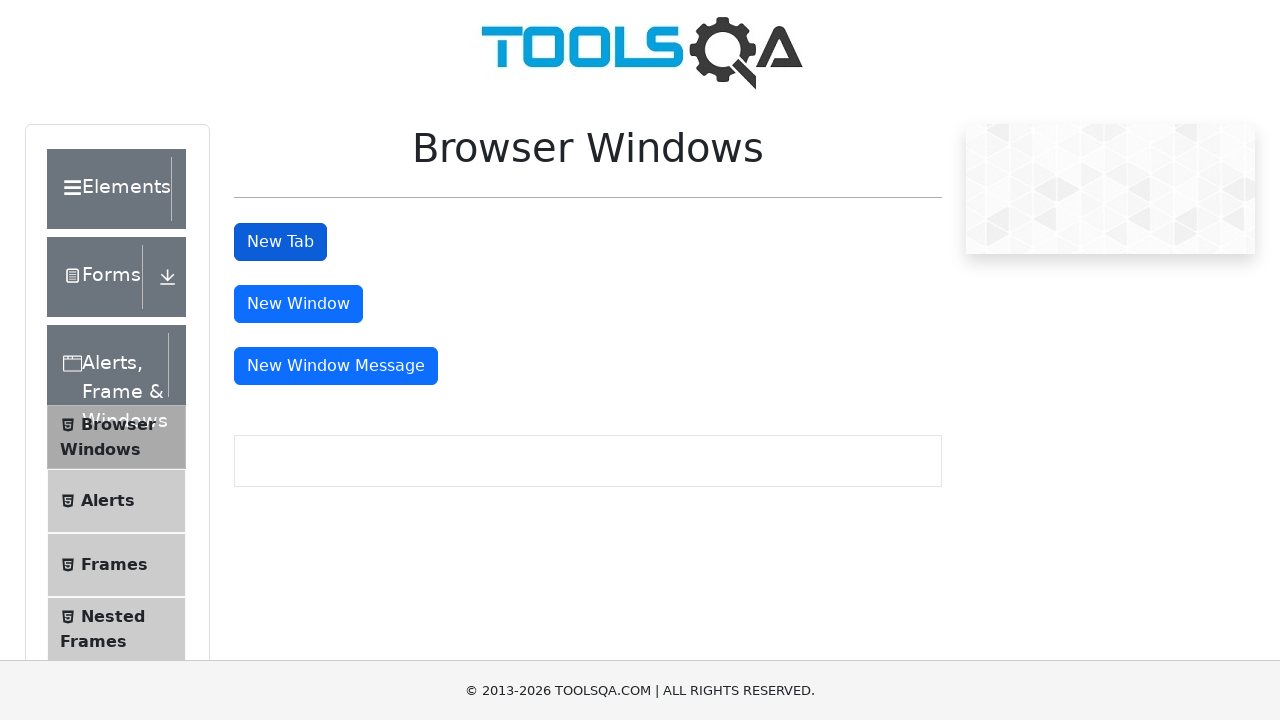

Brought original tab back to front
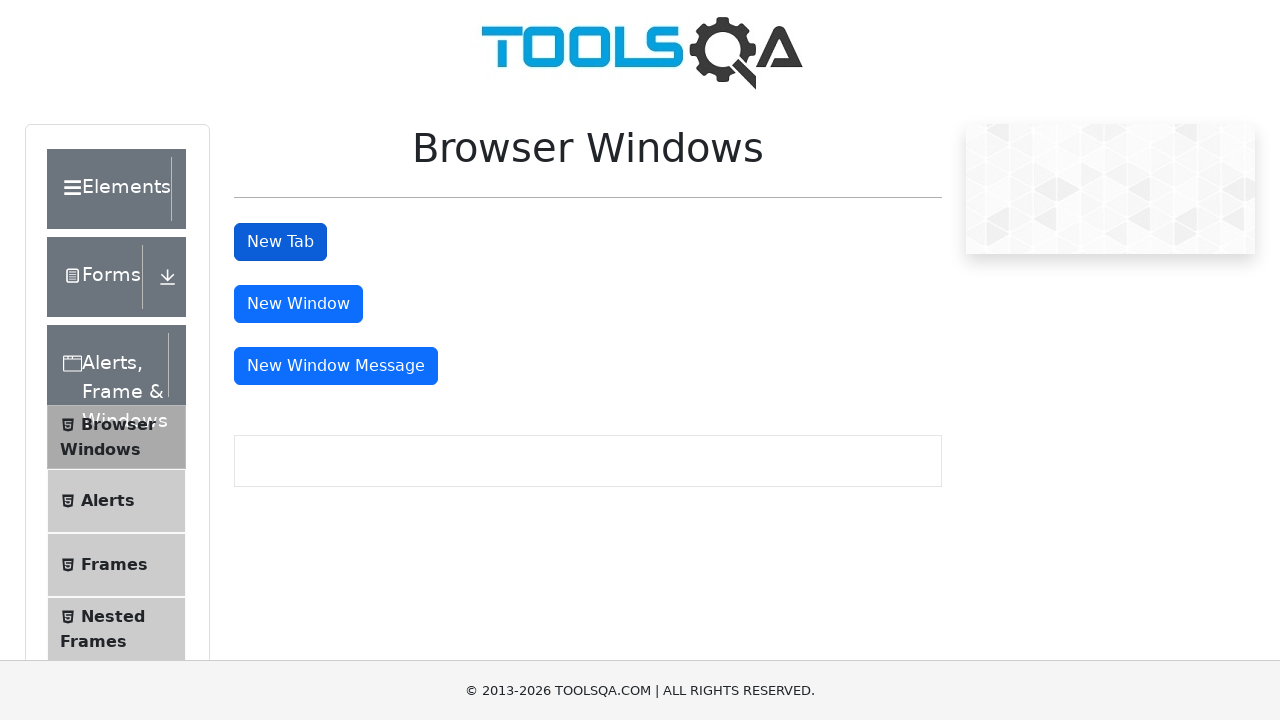

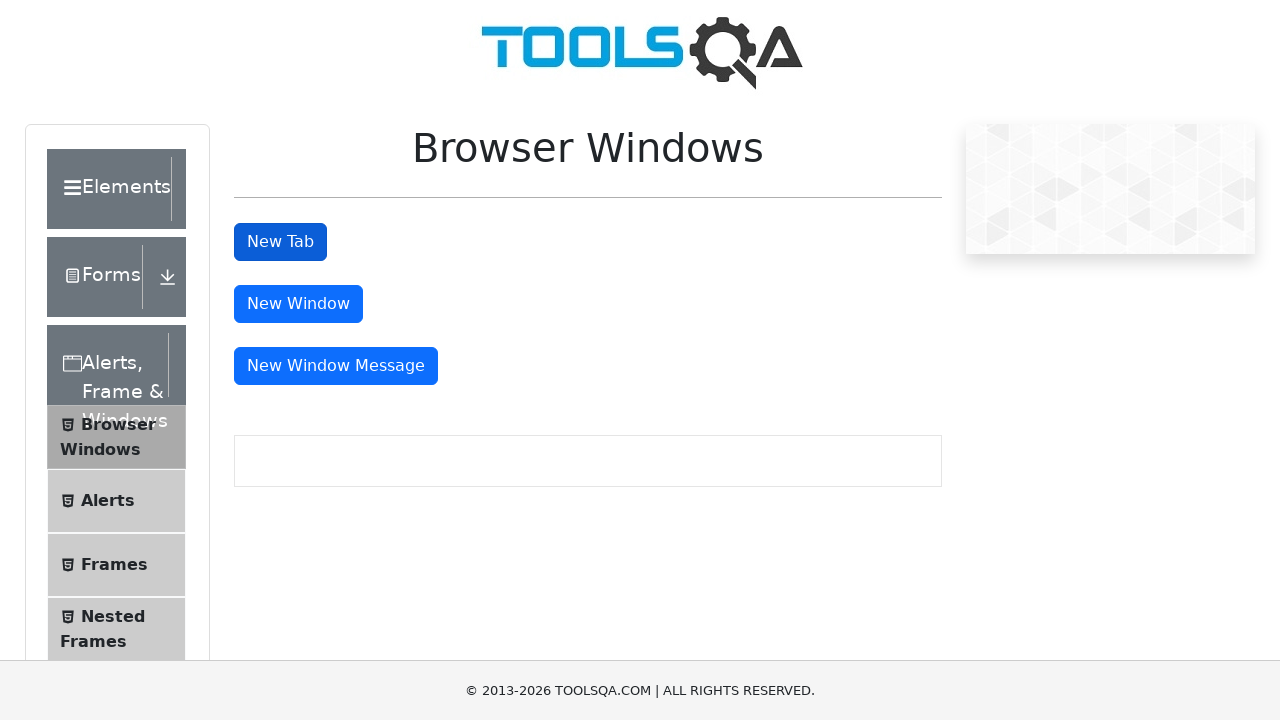